Tests navigation to the Author/About page by clicking the Author button and verifying the URL changes correctly

Starting URL: https://www.automatedtestingwithtuyen.com

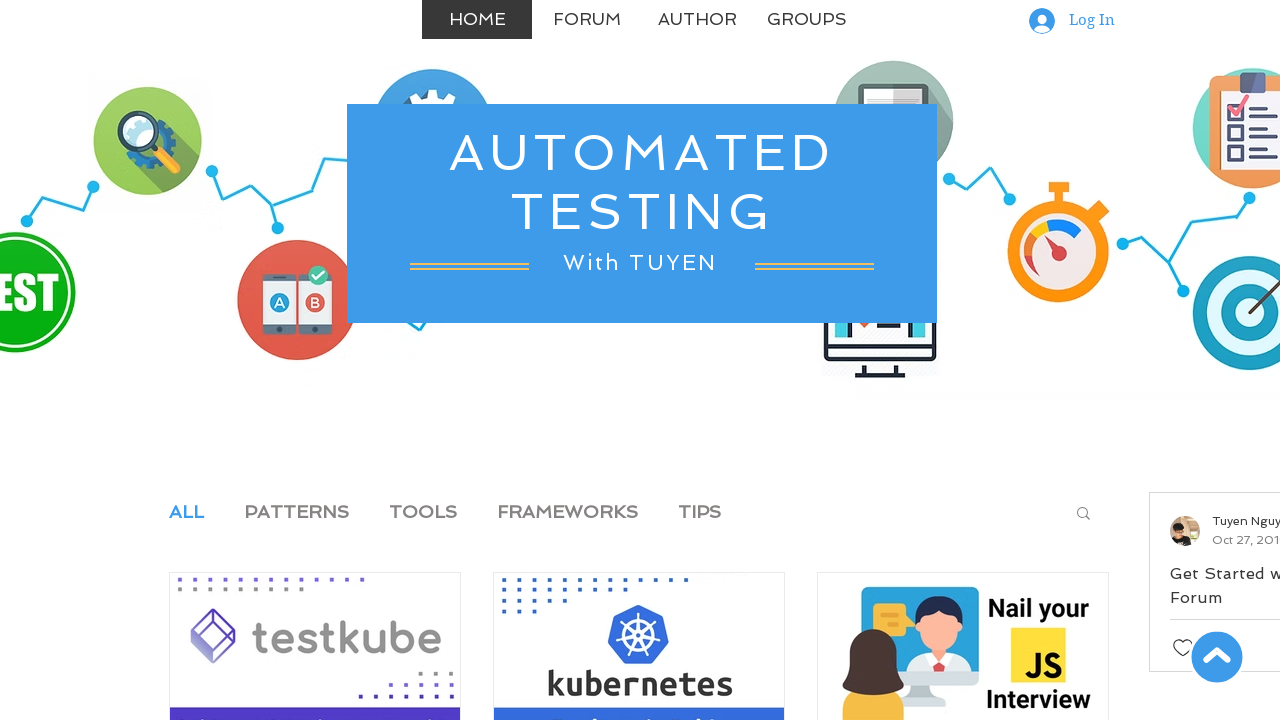

Clicked Author button at (697, 20) on text=Author
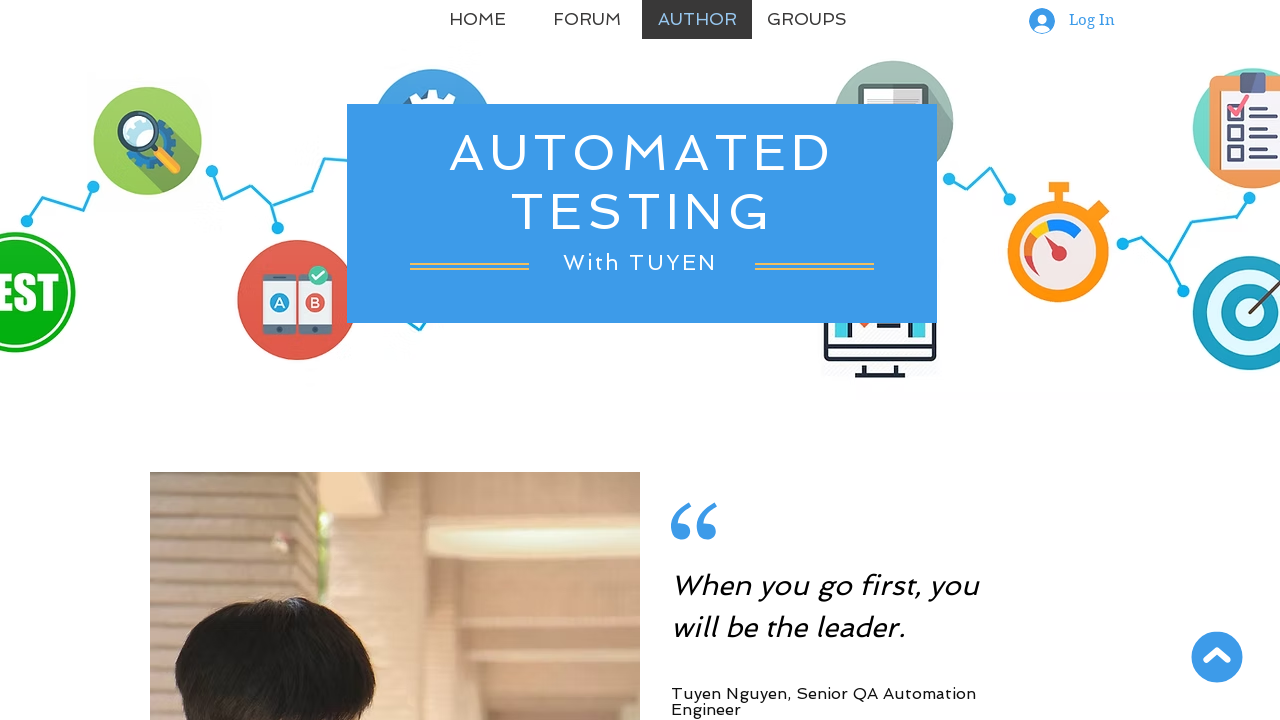

Verified navigation to Author/About page - URL changed to https://www.automatedtestingwithtuyen.com/about
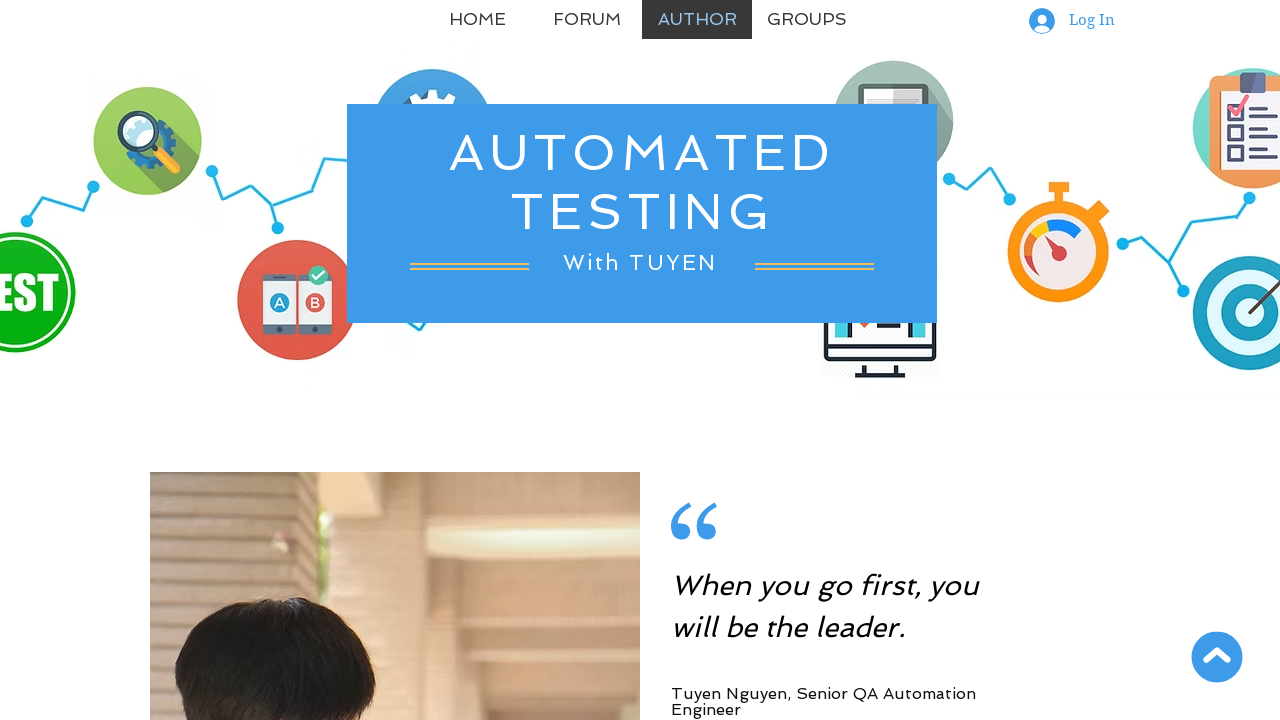

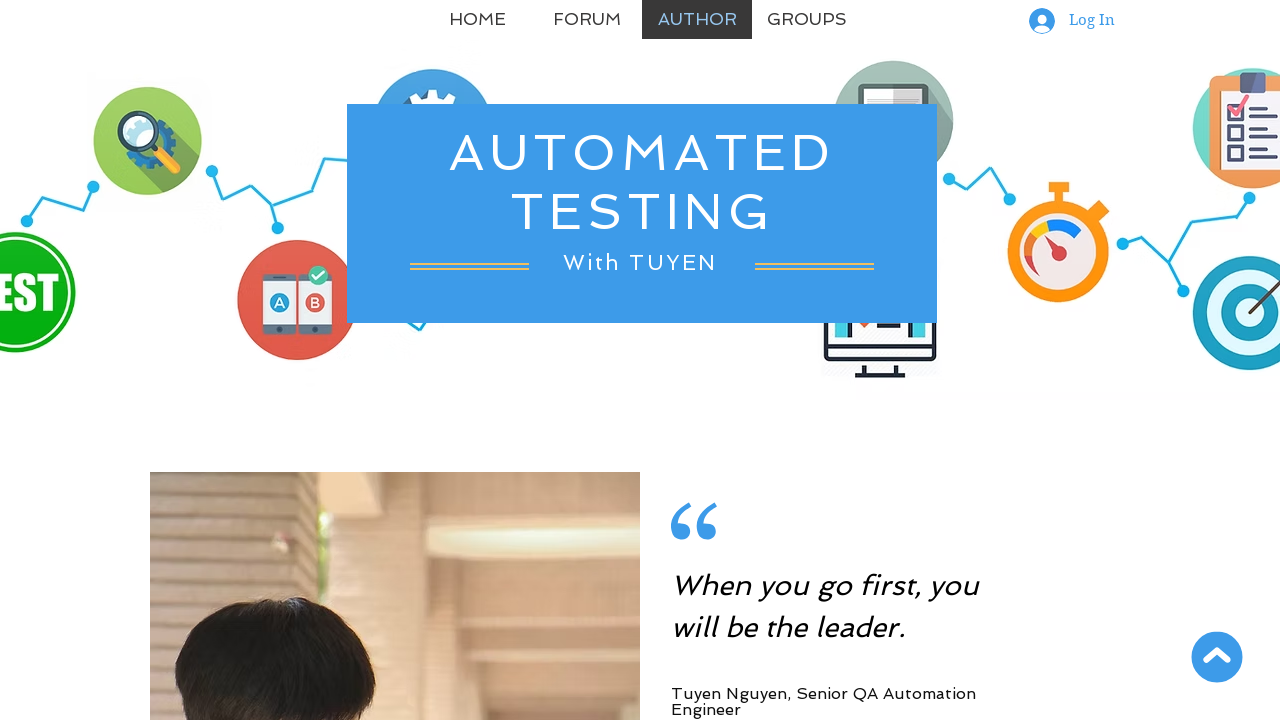